Tests dynamic content loading by clicking a start button, waiting for a loading animation to appear and then disappear, verifying the page handles asynchronous content loading correctly.

Starting URL: https://the-internet.herokuapp.com/dynamic_loading/1

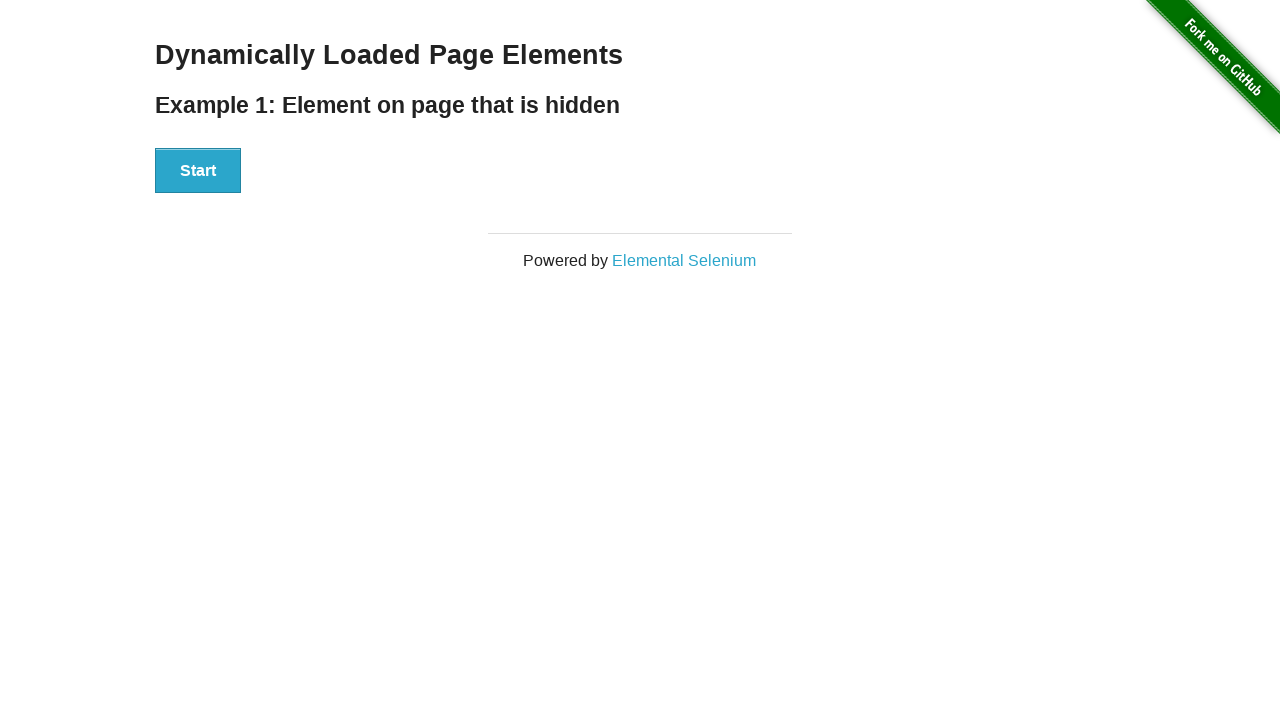

Clicked start button to trigger dynamic content loading at (198, 171) on button
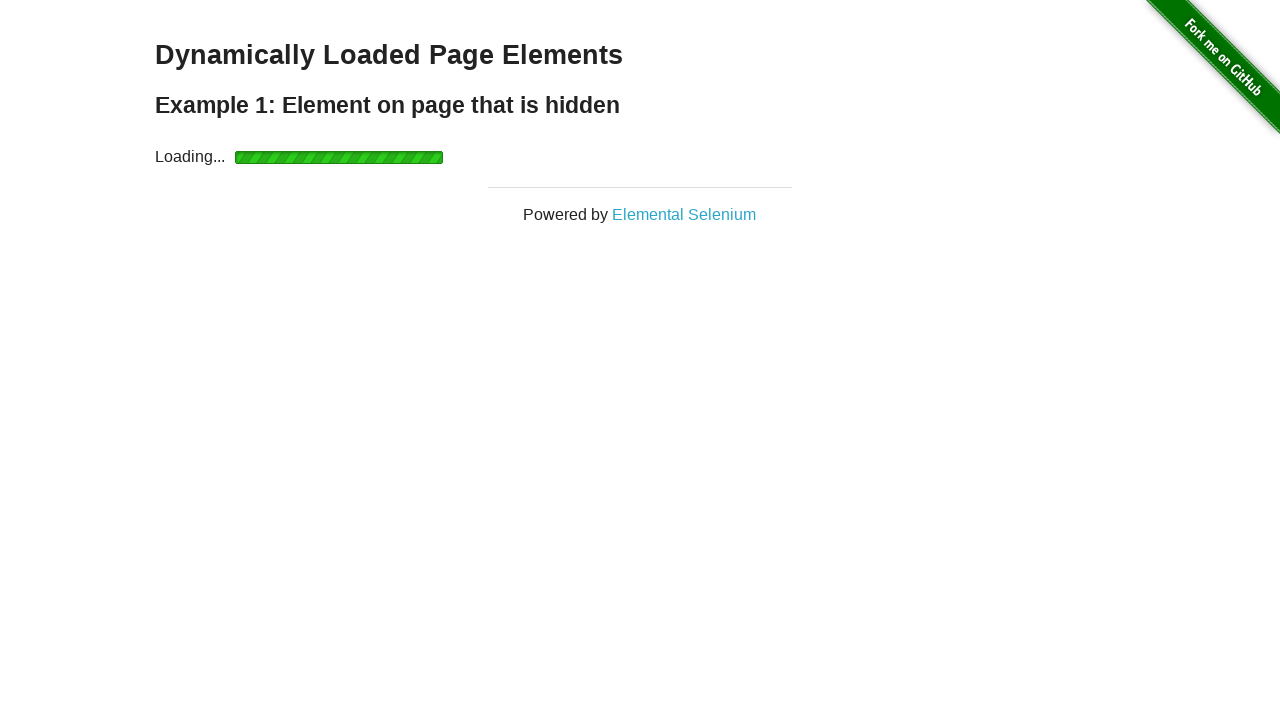

Loading animation appeared
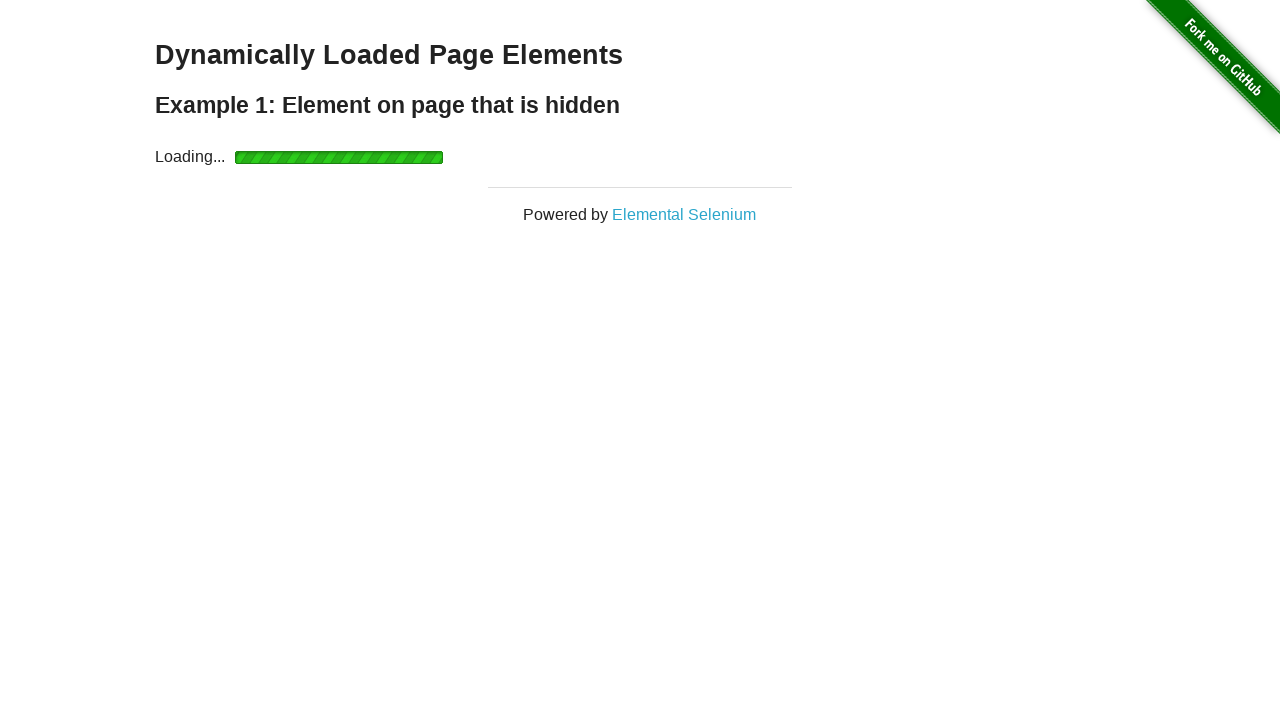

Loading animation disappeared - dynamic content loaded successfully
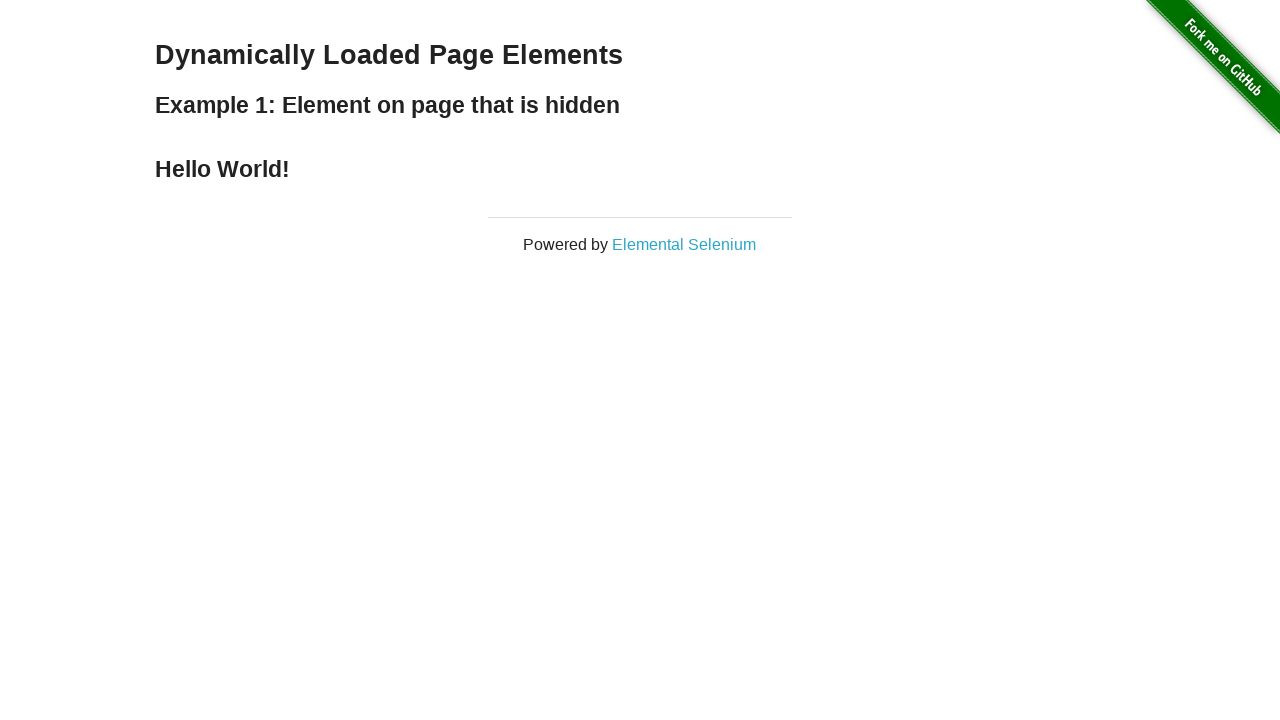

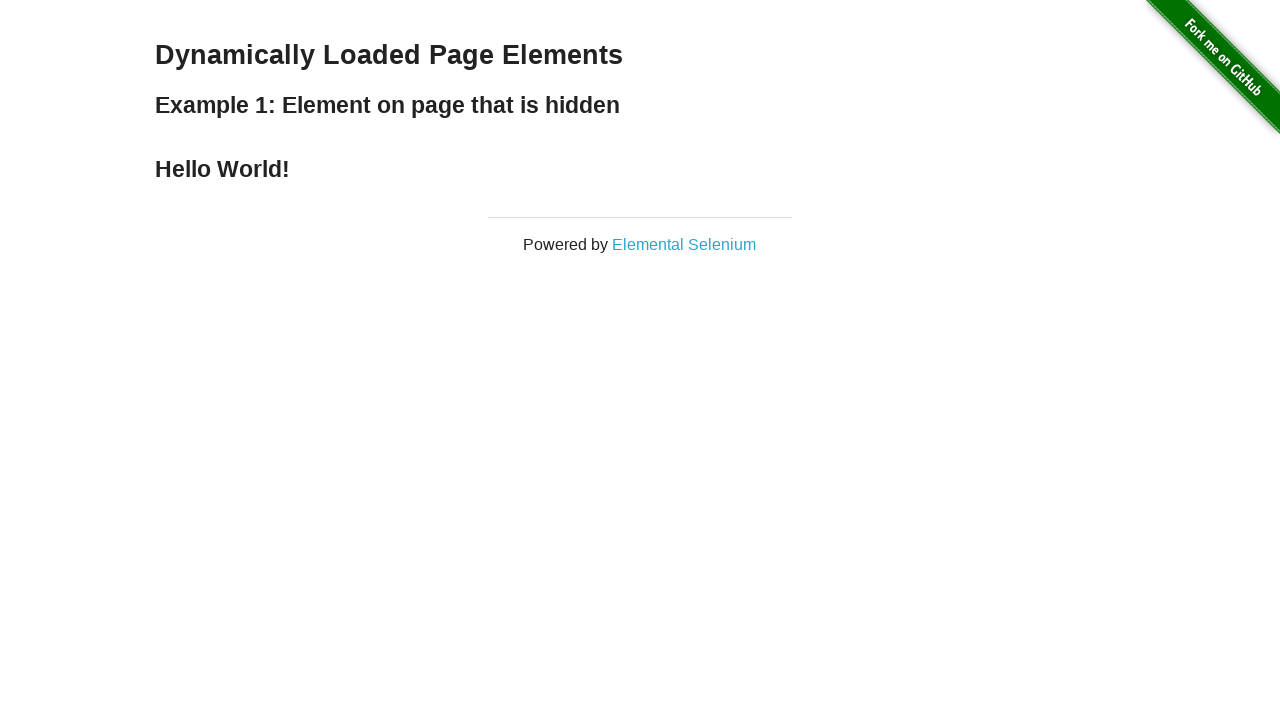